Clicks the submit button on a text box form

Starting URL: https://demoqa.com/text-box

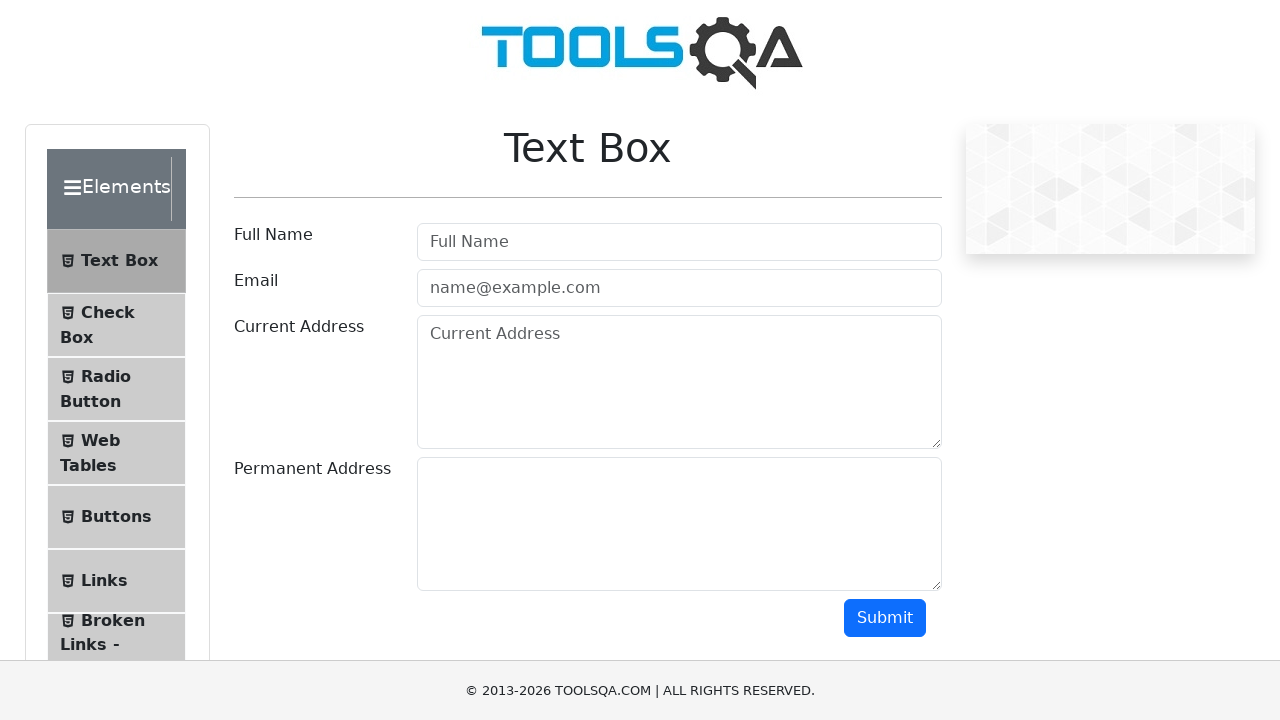

Clicked the submit button on the text box form at (885, 618) on #submit
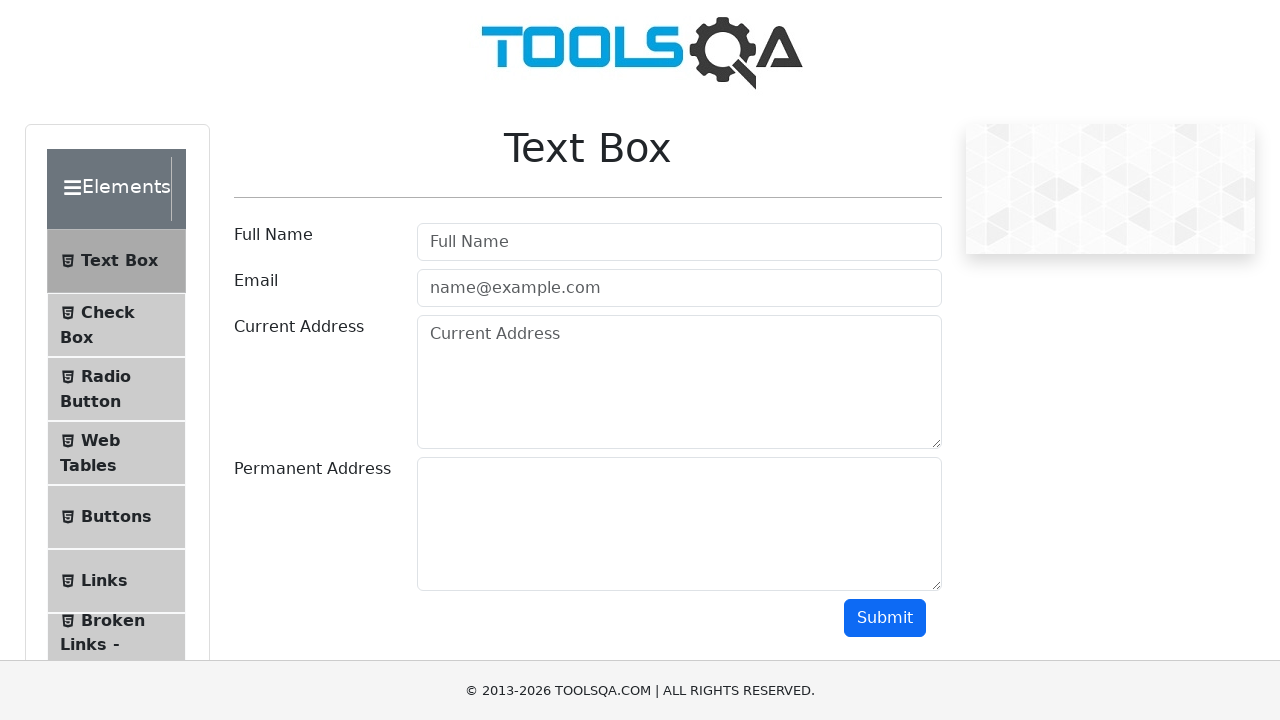

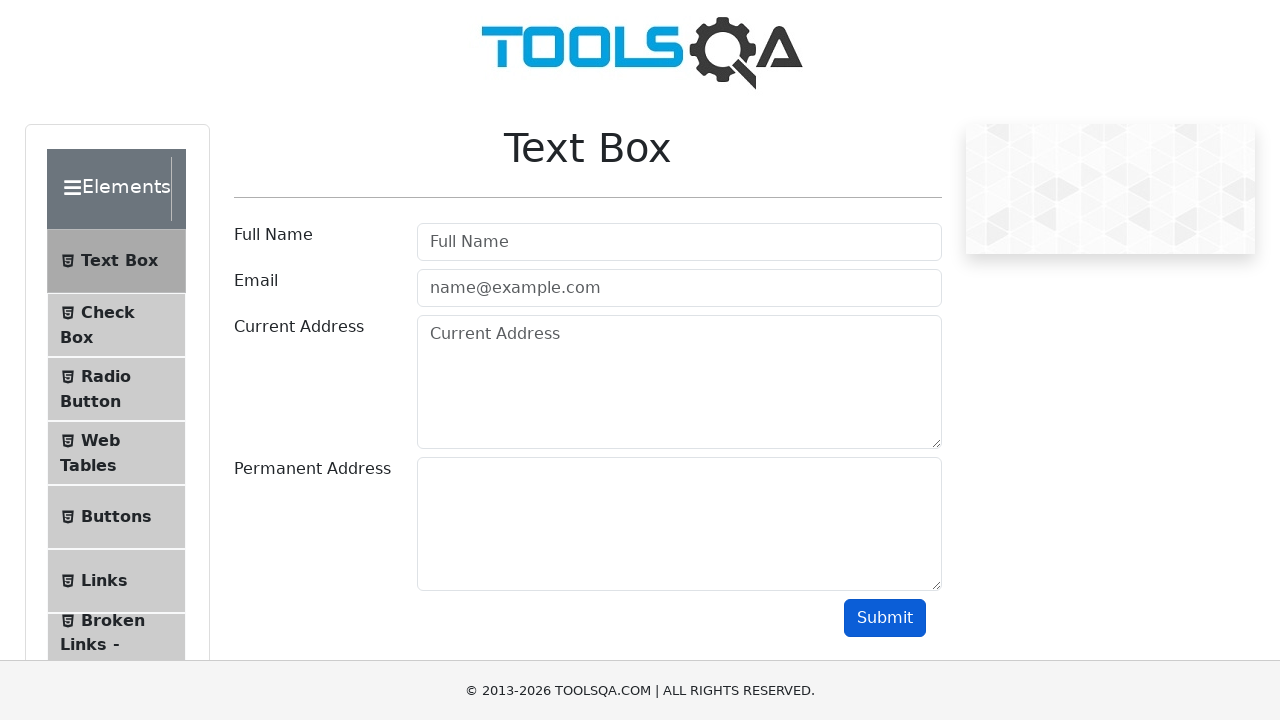